Tests drag-and-drop functionality on jQuery UI's draggable demo page by switching to the iframe containing the demo and dragging an element by a specified offset.

Starting URL: https://jqueryui.com/draggable/

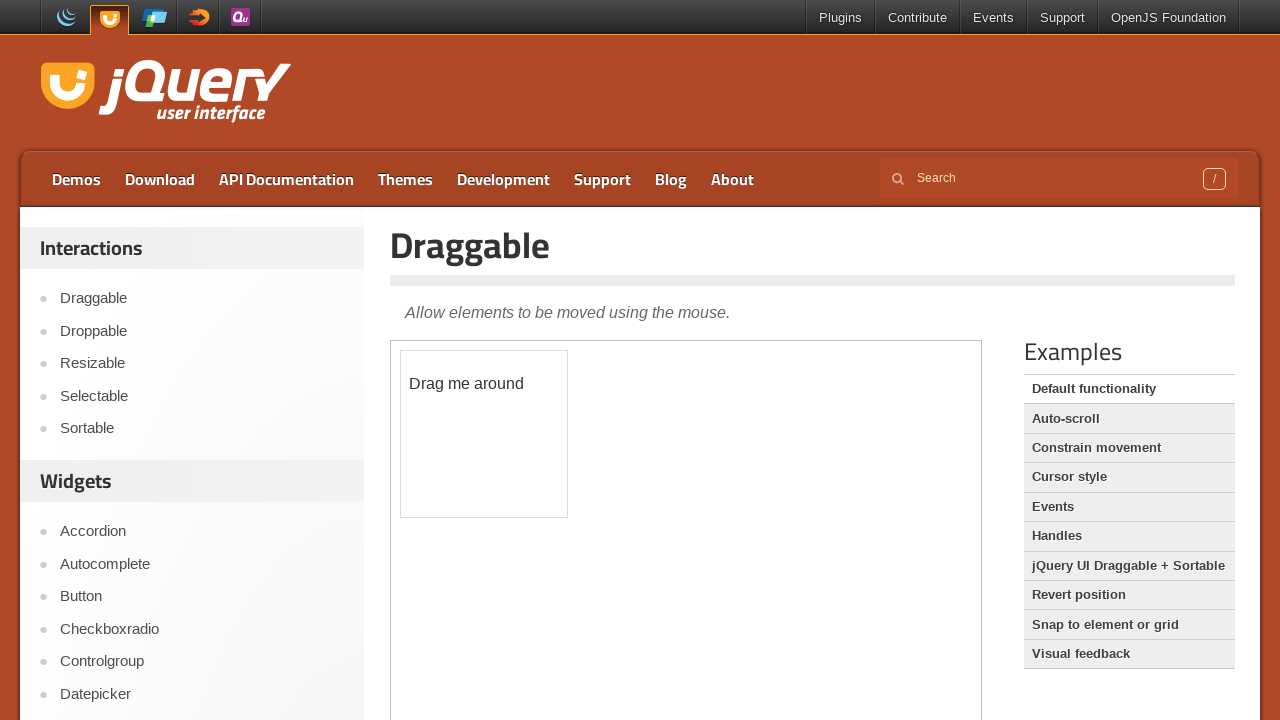

Navigated to jQuery UI draggable demo page
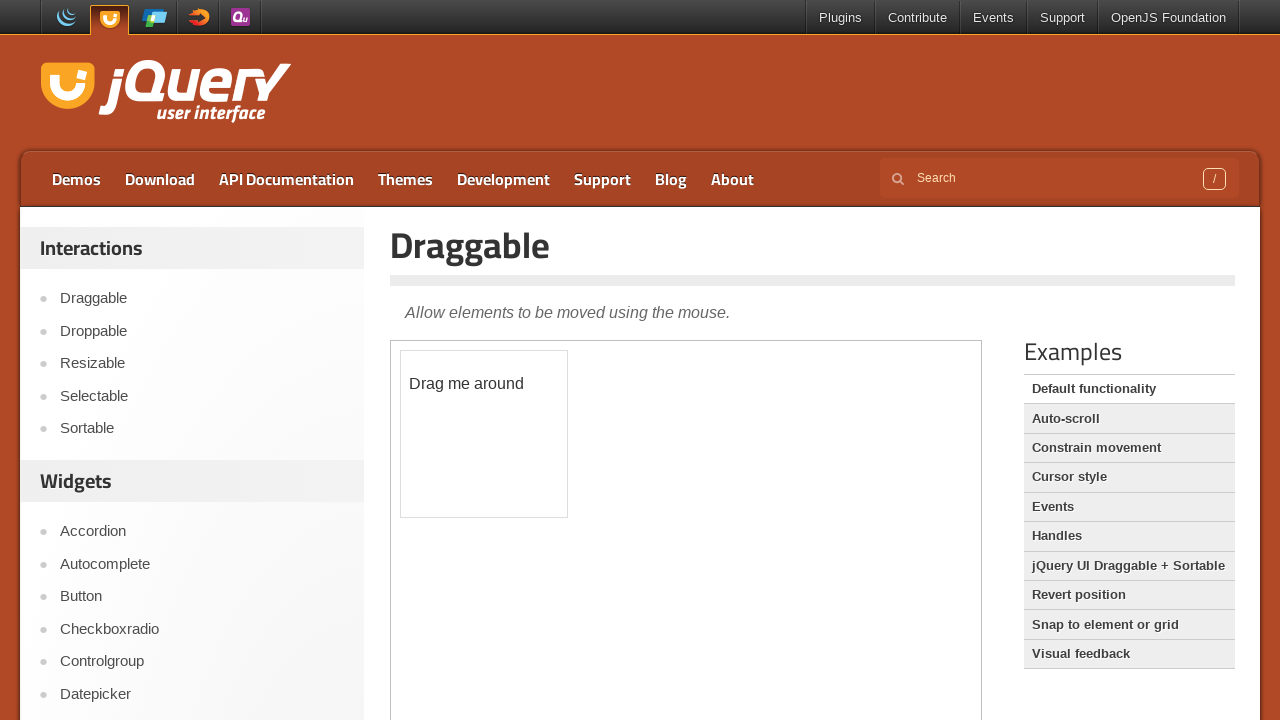

Located iframe containing draggable demo
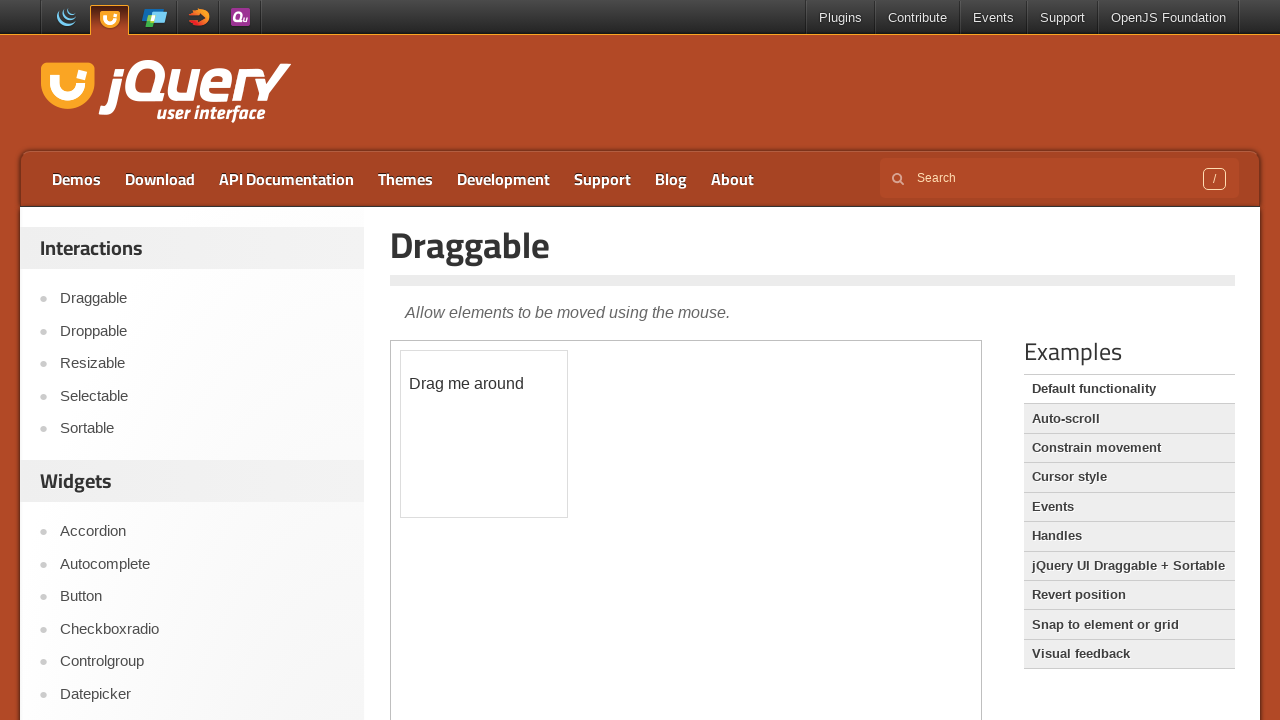

Located draggable element within iframe
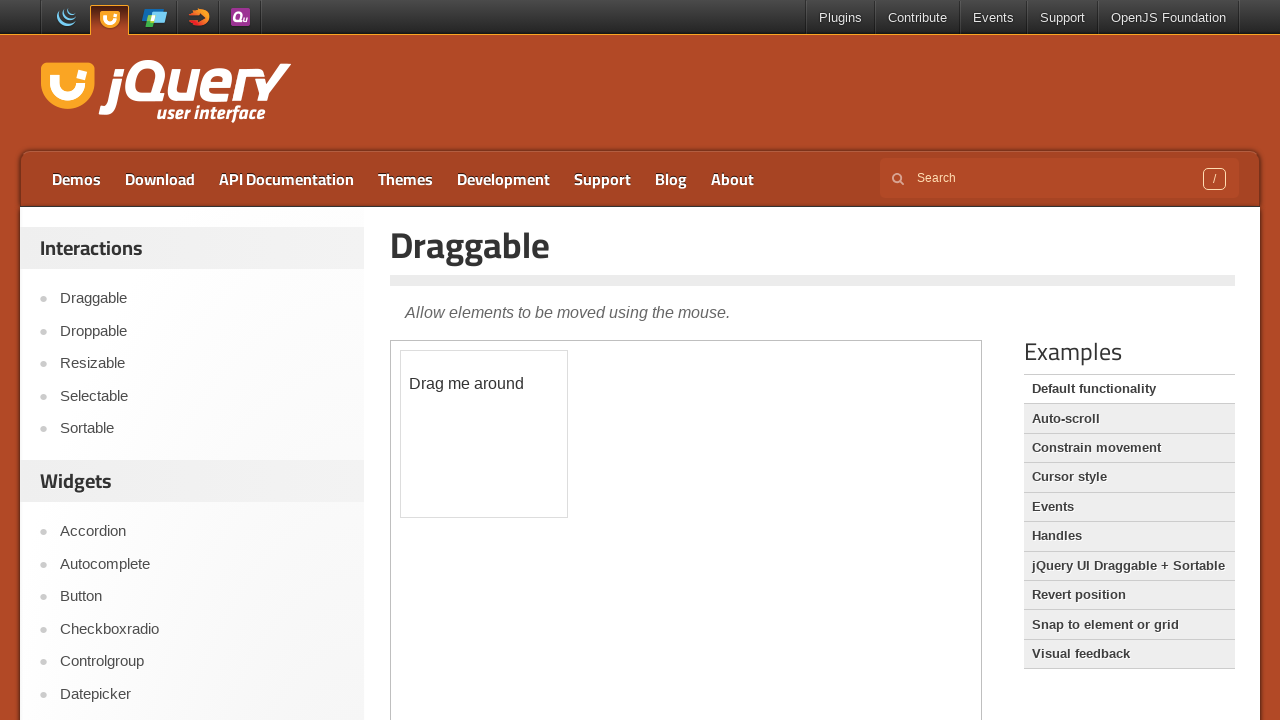

Dragged element 50px right and 70px down at (451, 421)
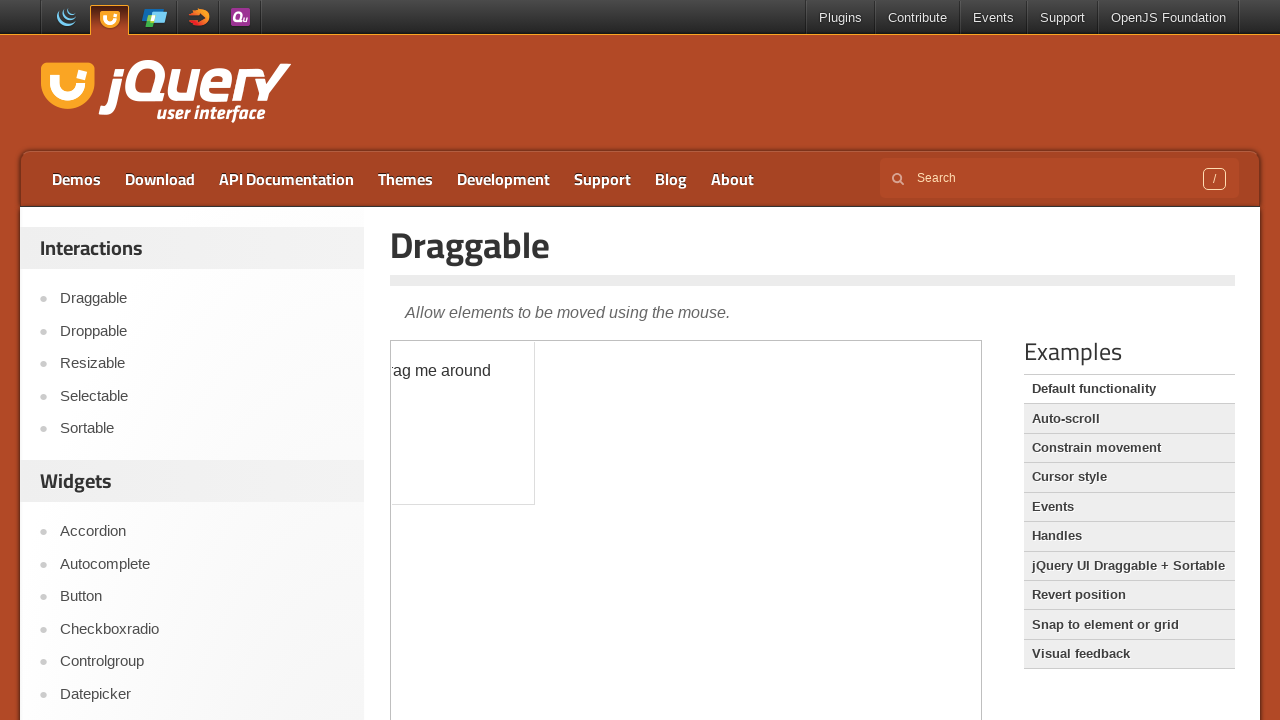

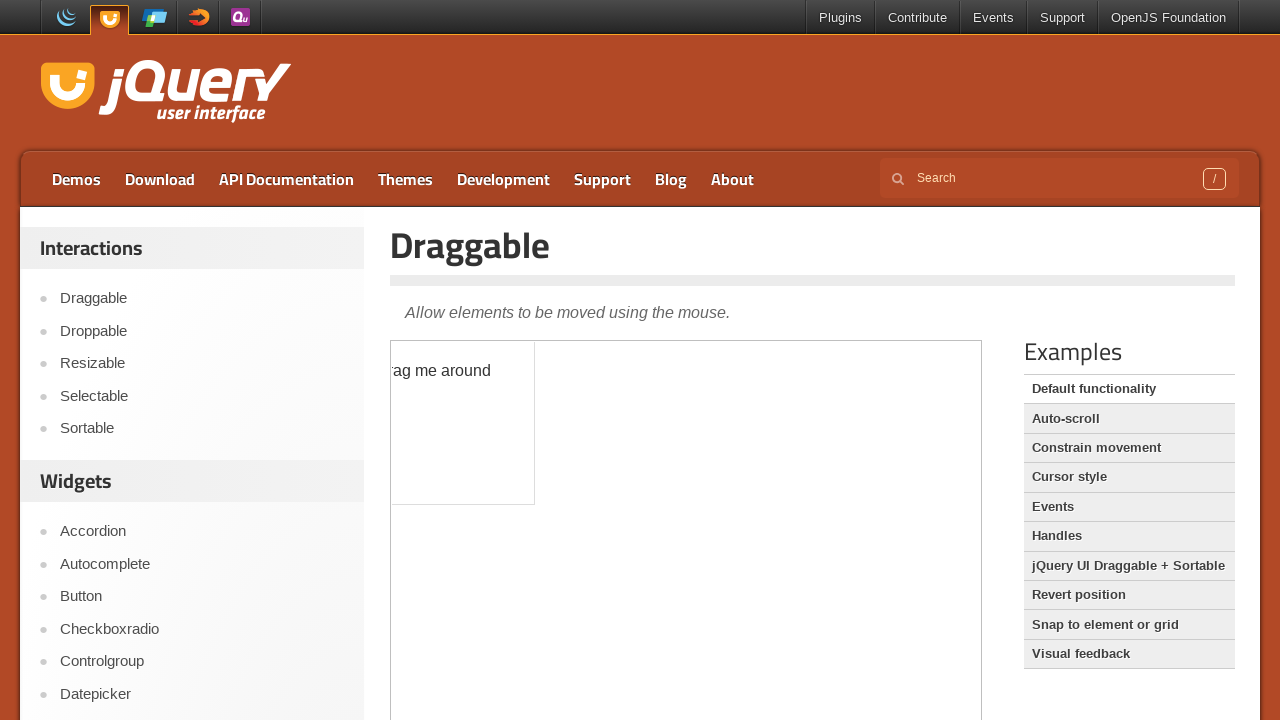